Tests hover functionality by hovering over an avatar image and verifying that additional user information (caption) is displayed.

Starting URL: http://the-internet.herokuapp.com/hovers

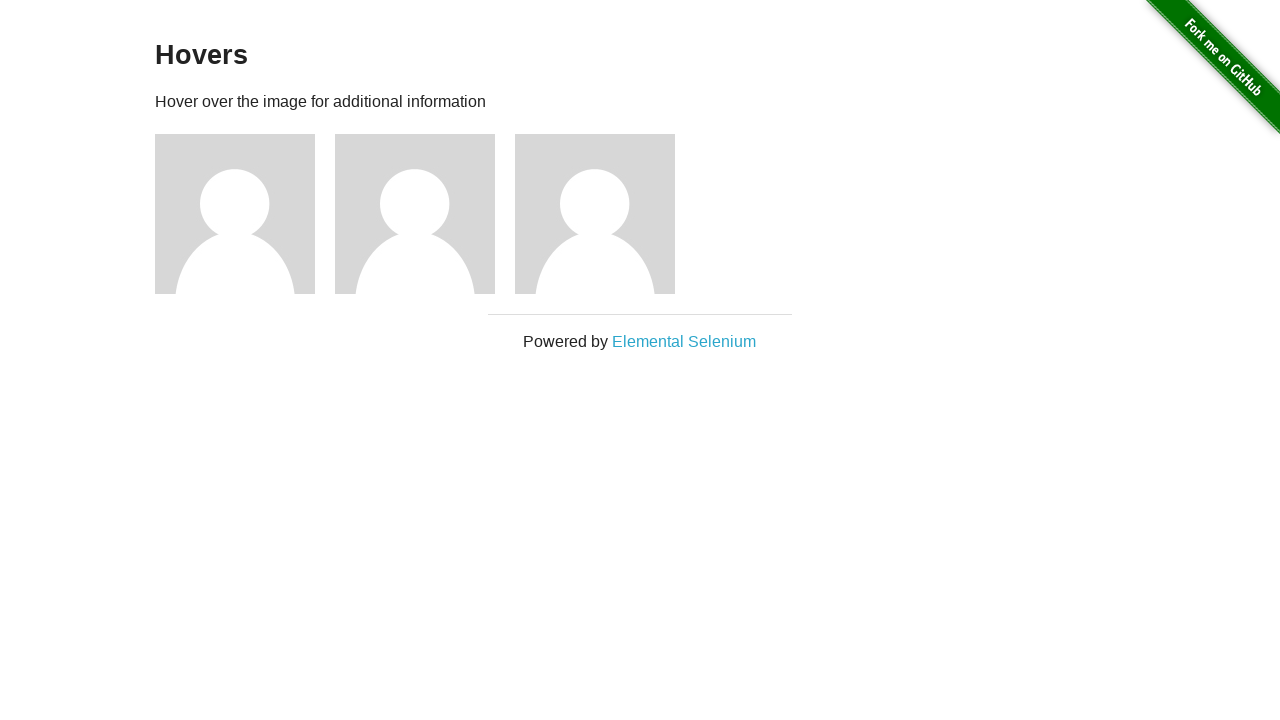

Hovered over first avatar image at (245, 214) on .figure >> nth=0
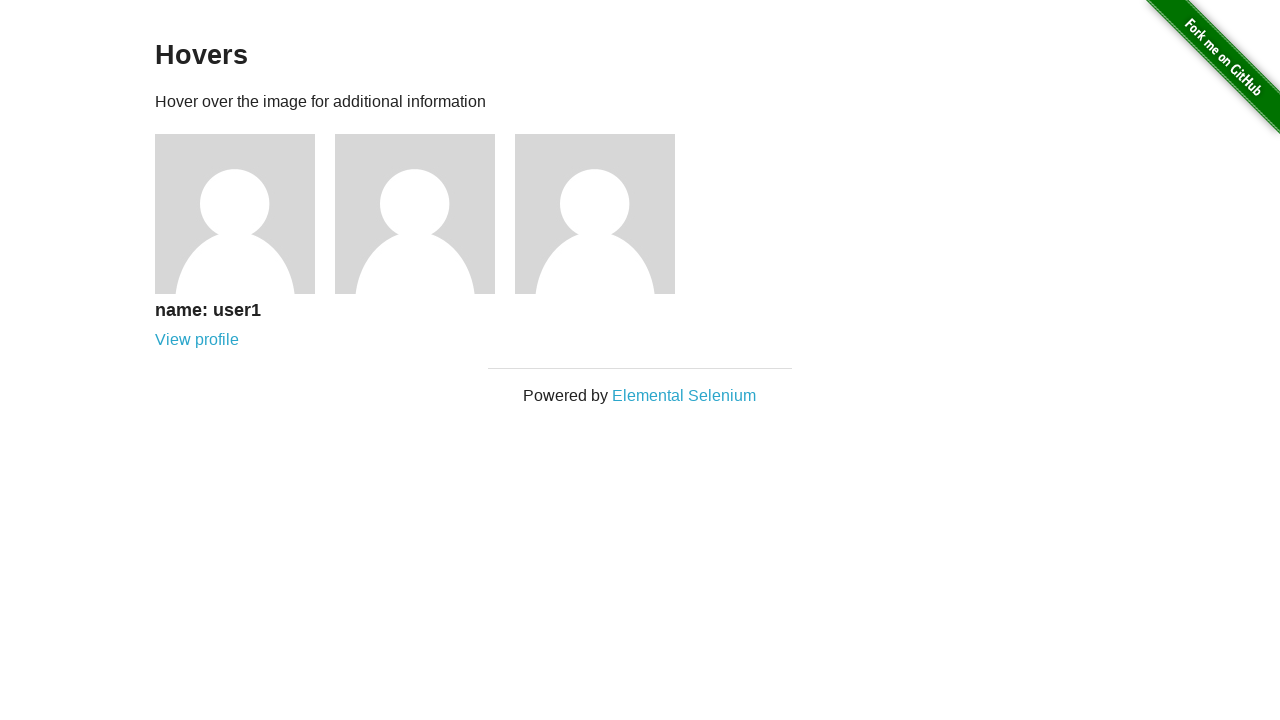

User information caption element loaded
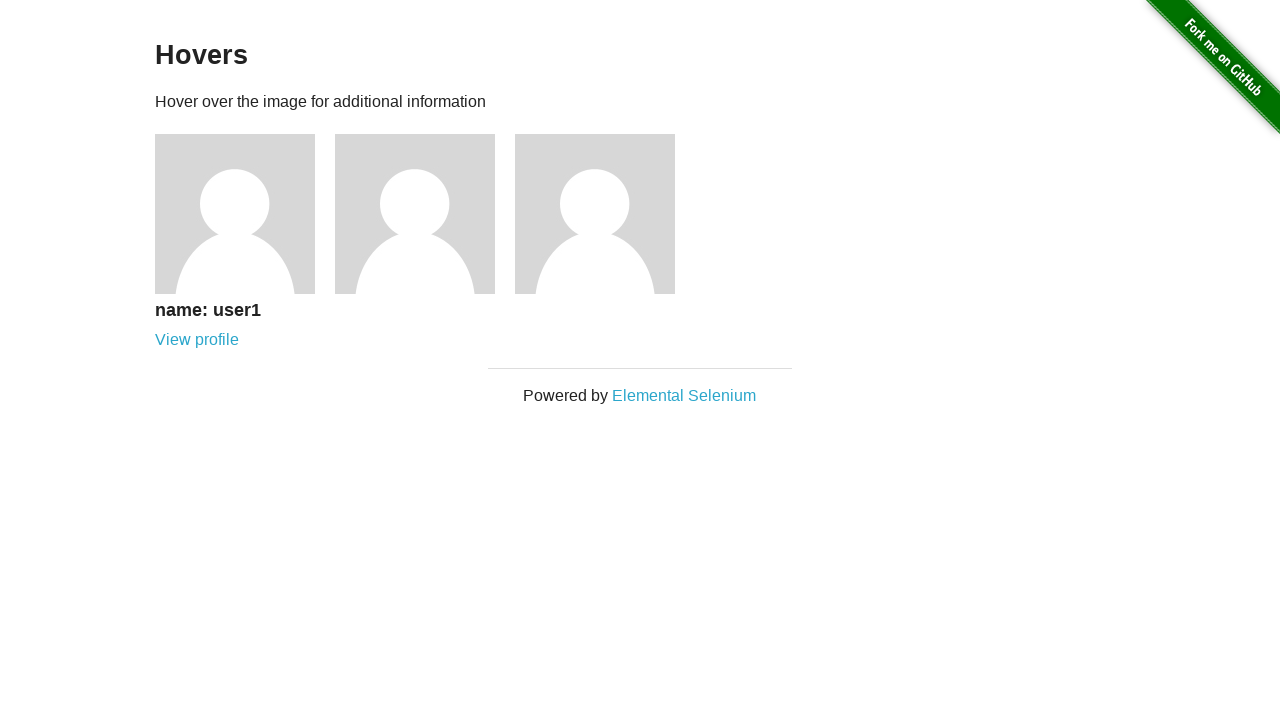

Verified that user information caption is visible
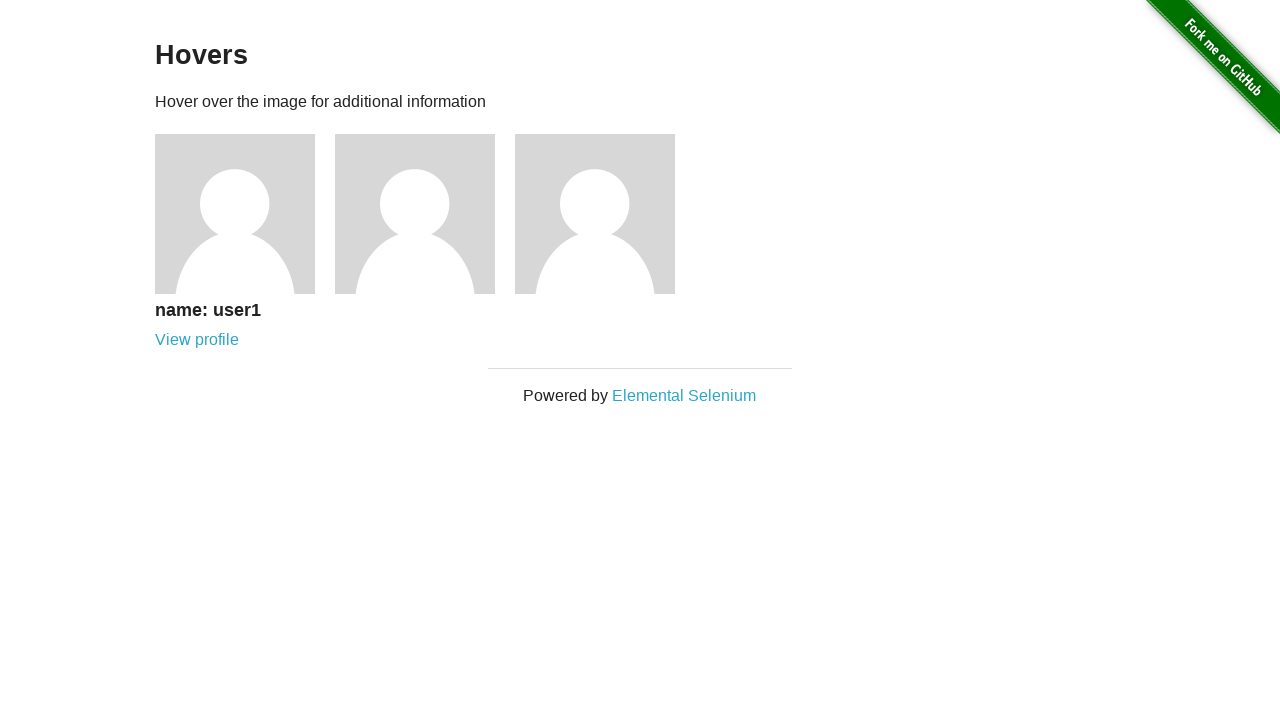

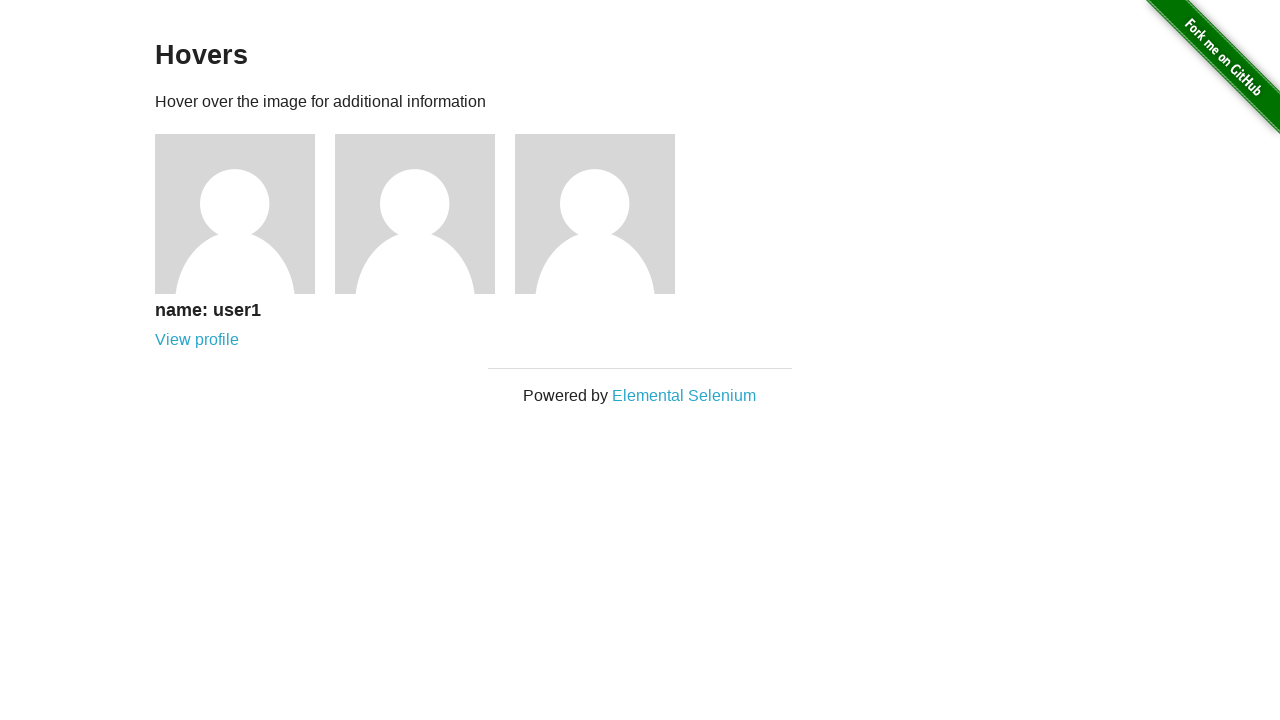